Tests checkbox interaction on a dynamic controls demo page by clicking a checkbox, verifying its selected state, clicking it again, and verifying it becomes unselected.

Starting URL: https://training-support.net/webelements/dynamic-controls

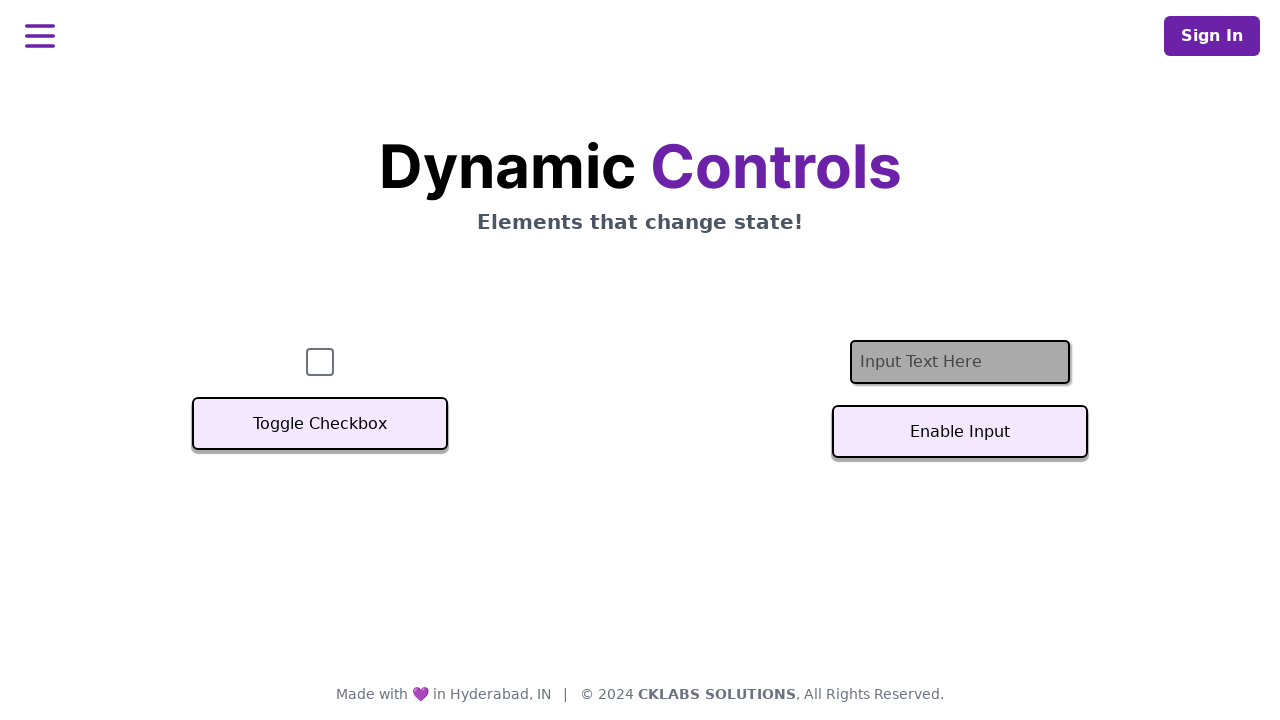

Located and clicked the checkbox at (320, 362) on #checkbox
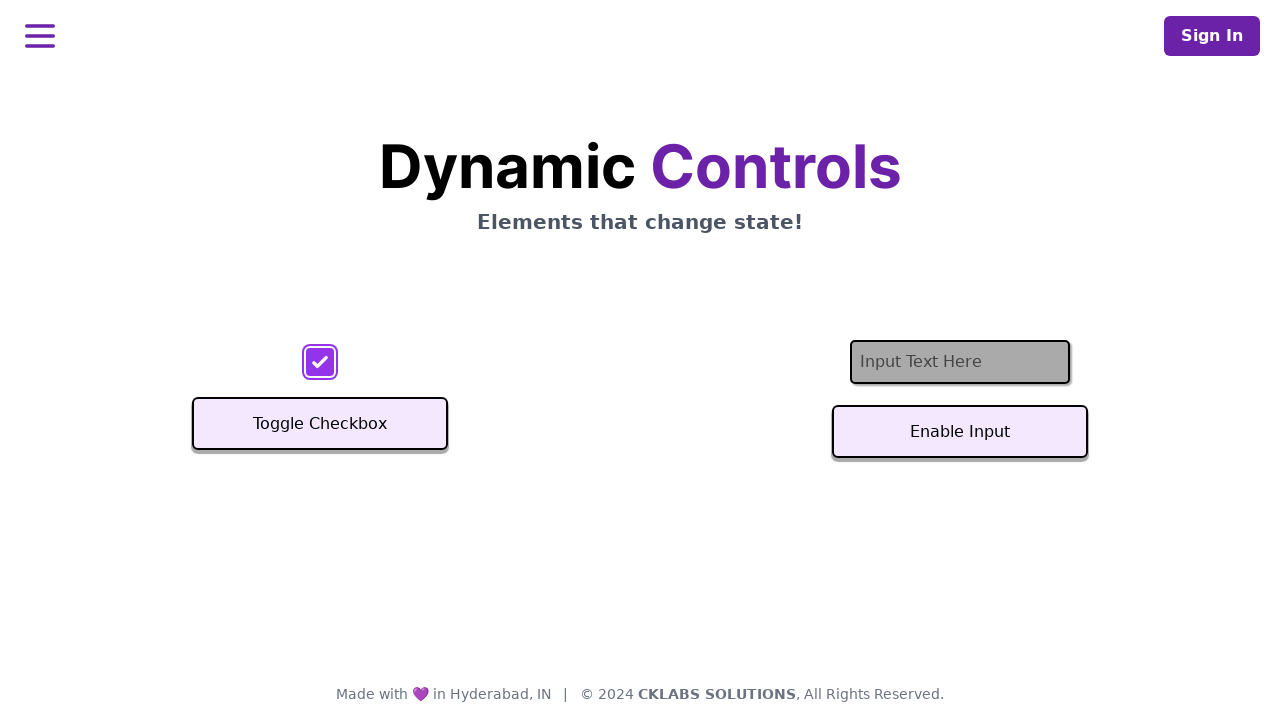

Verified checkbox is selected after first click
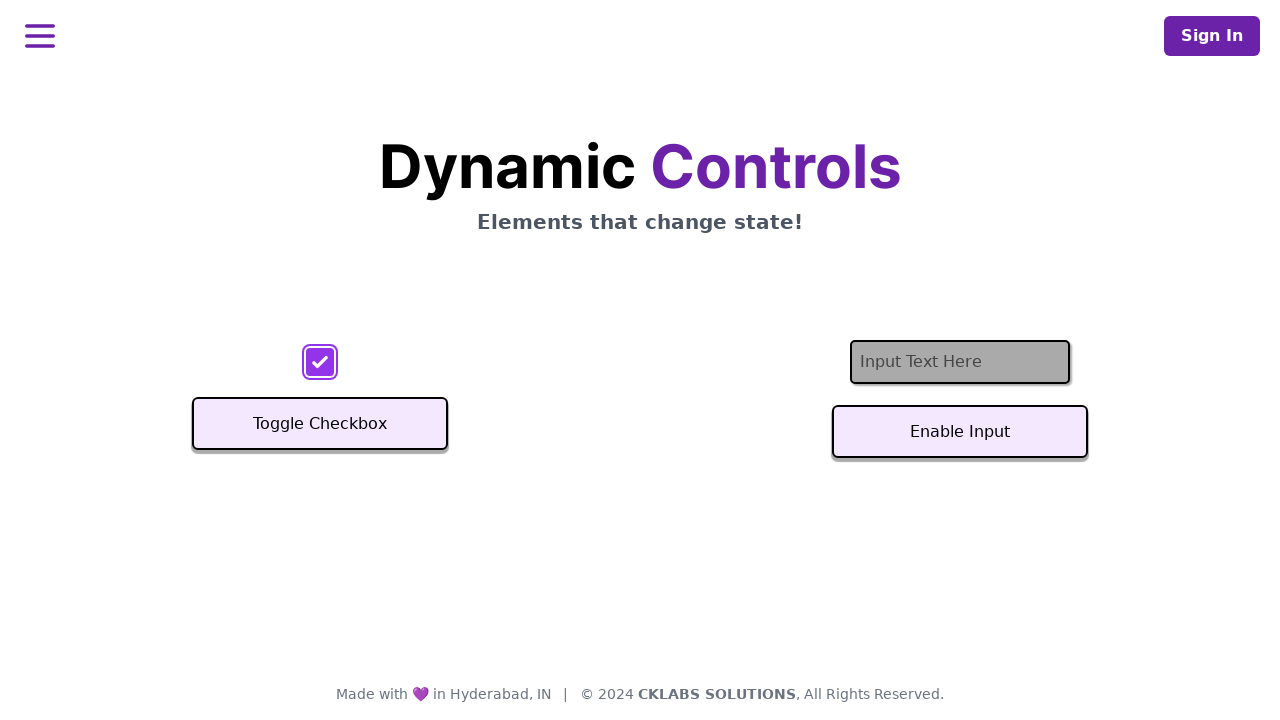

Clicked the checkbox to uncheck it at (320, 362) on #checkbox
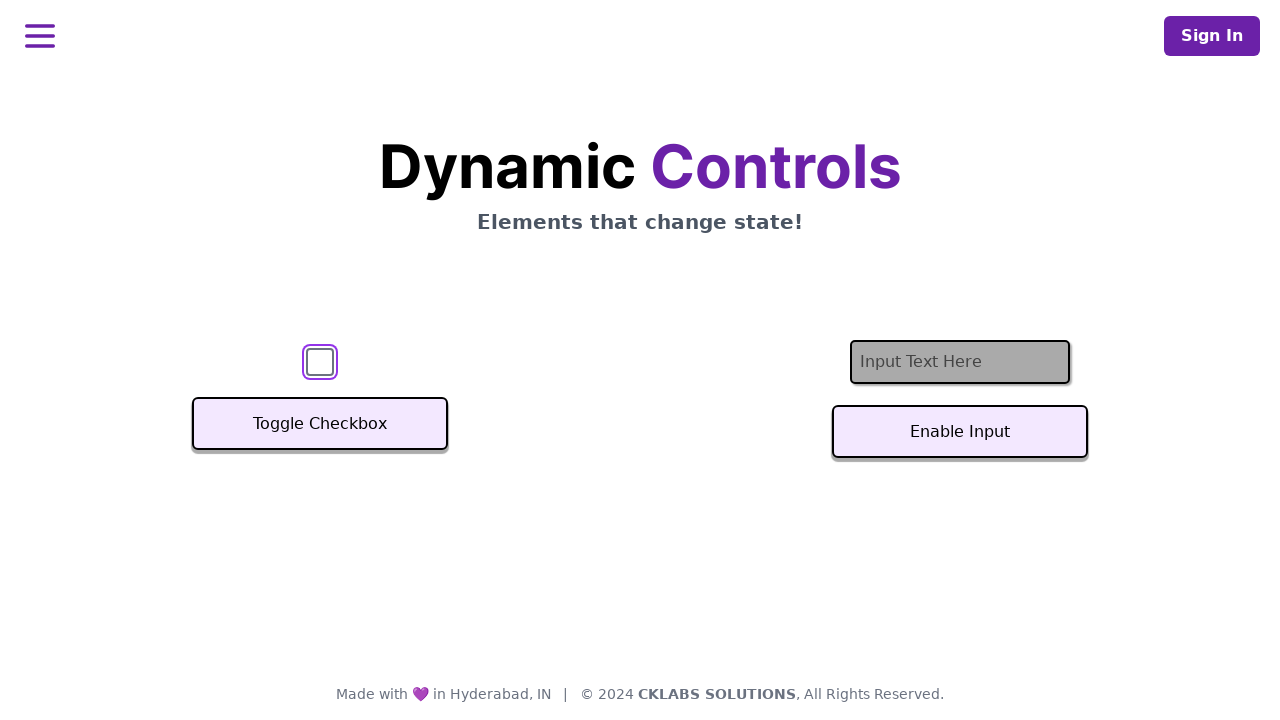

Verified checkbox is unselected after second click
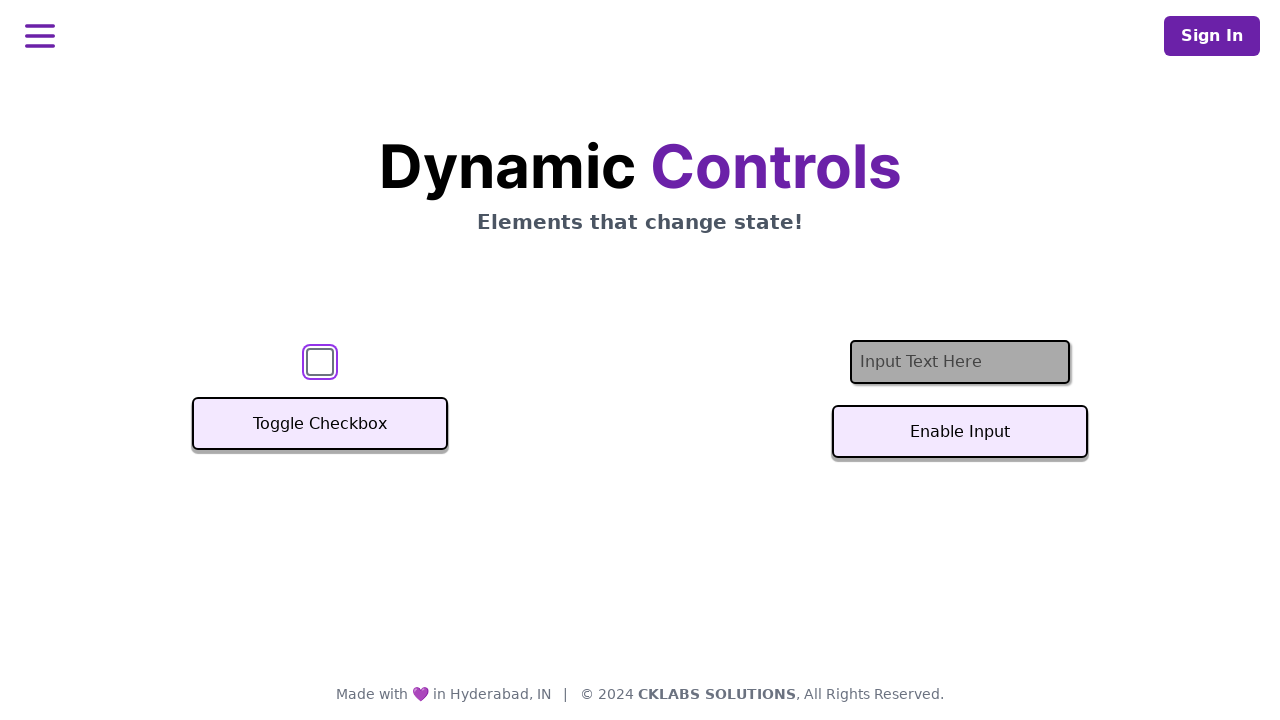

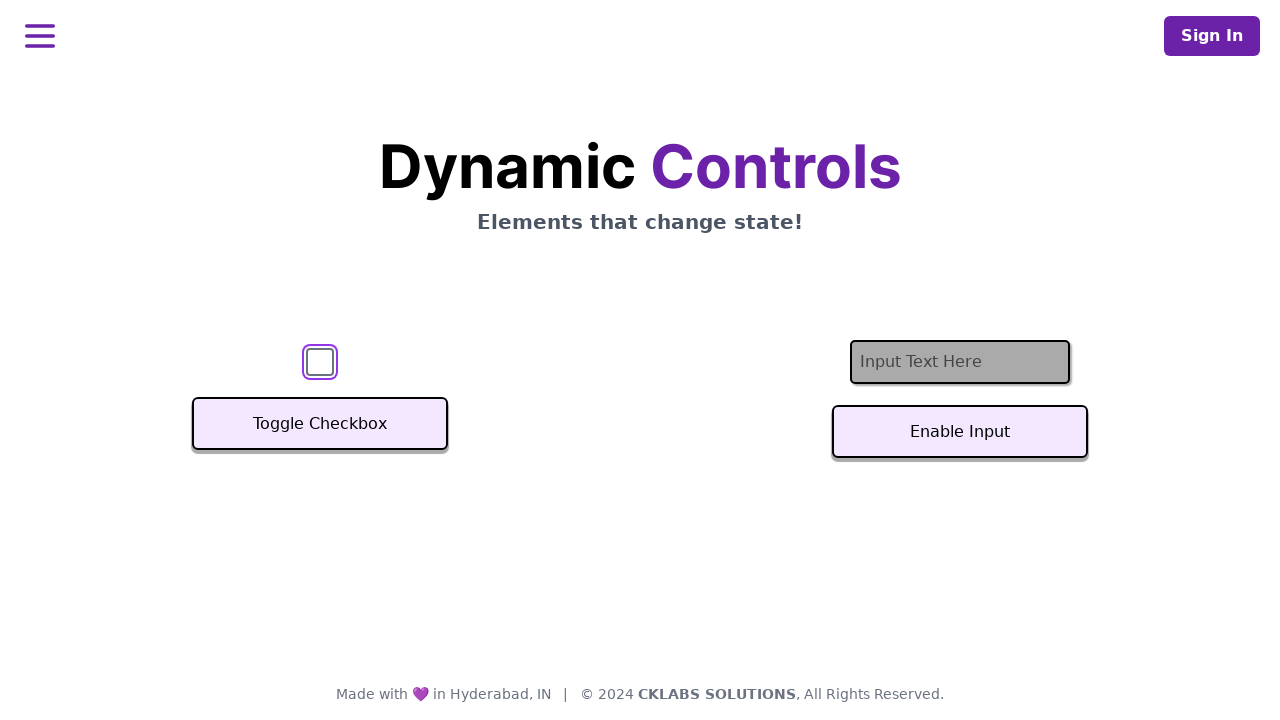